Tests Swiggy food delivery site by entering a location in the location field

Starting URL: https://www.swiggy.com/

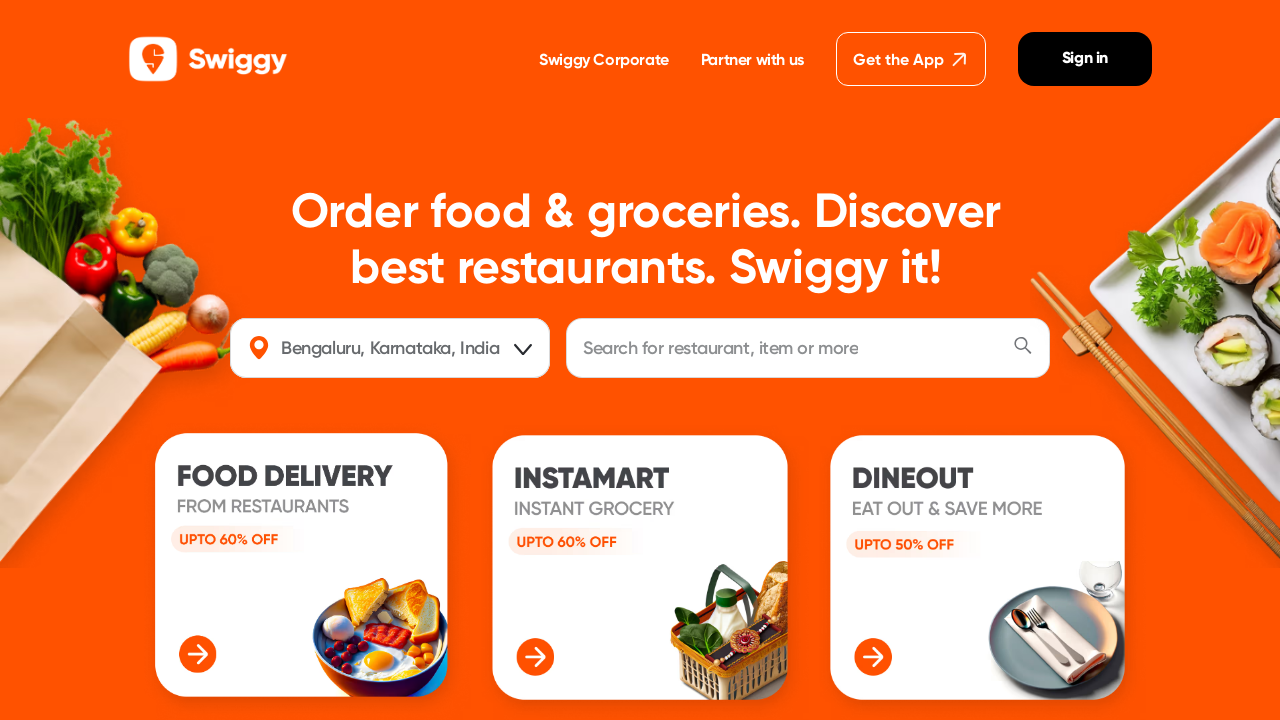

Filled location field with 'Chennai' on #location
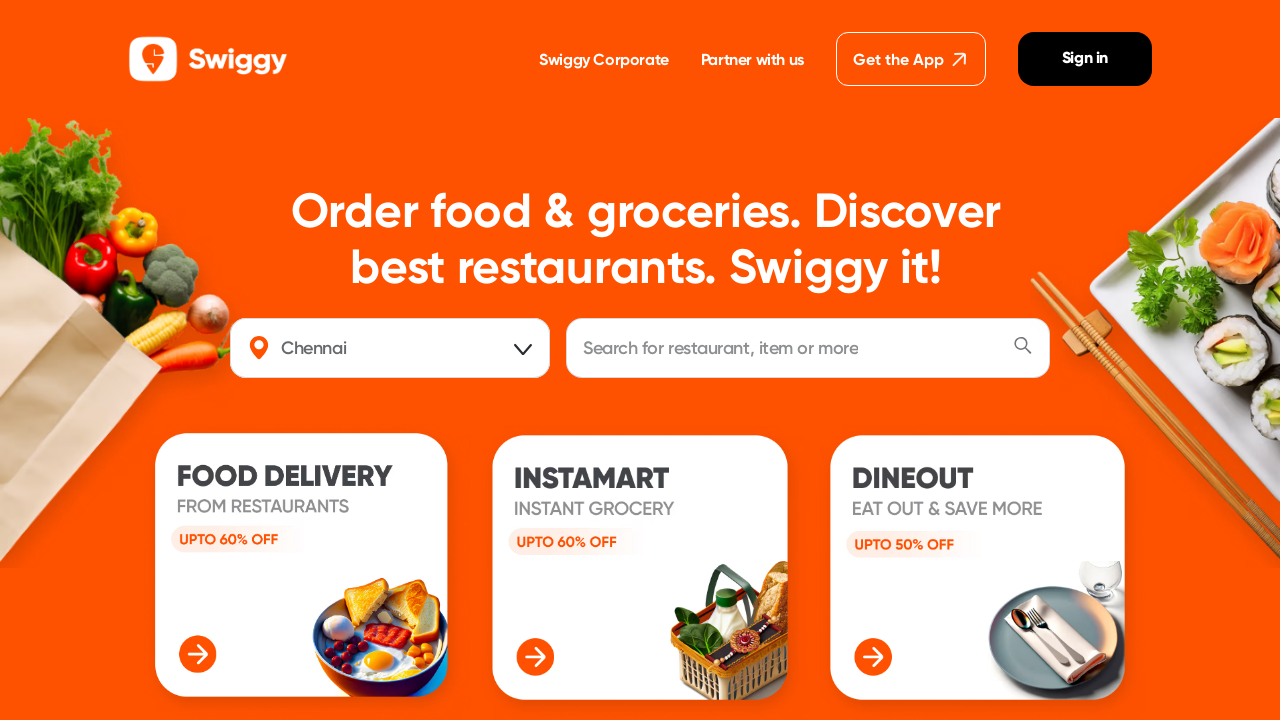

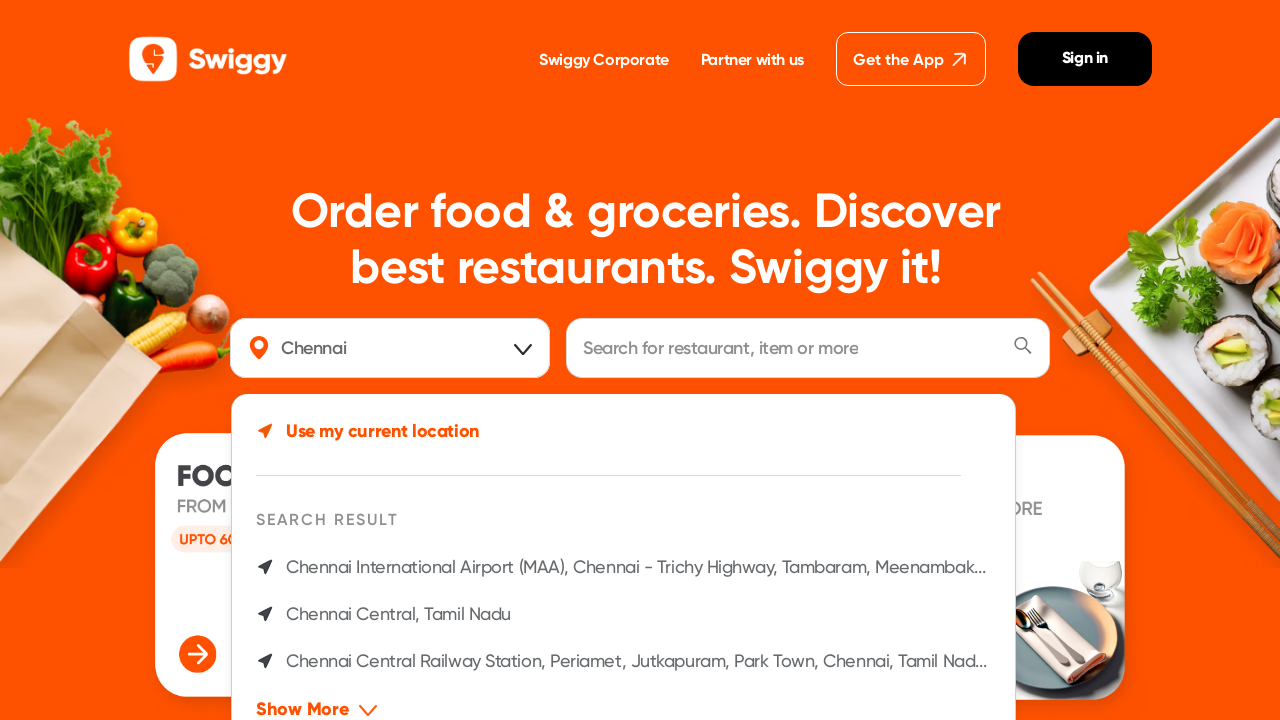